Navigates to a test page and retrieves the text/value from an input field element to verify it can be accessed.

Starting URL: https://softwaretestingpro.github.io/Automation/Beginner/B-1.06-ValueInput.html

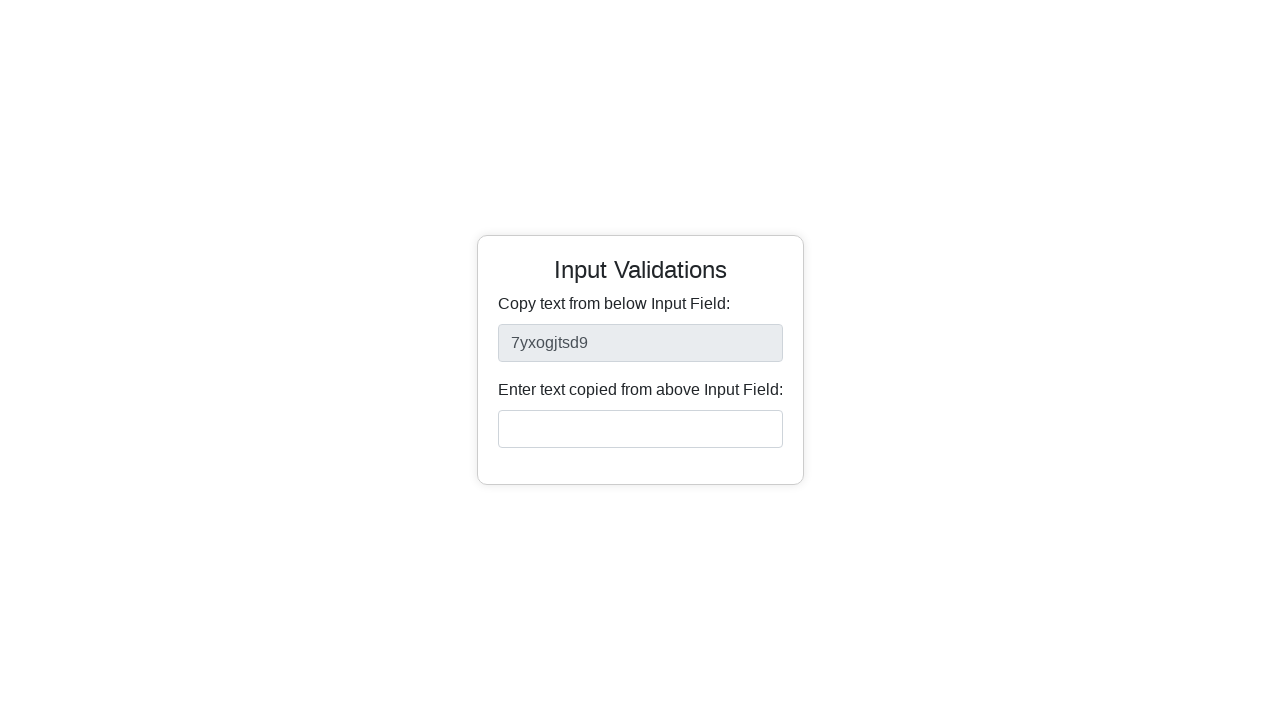

Navigated to ValueInput test page
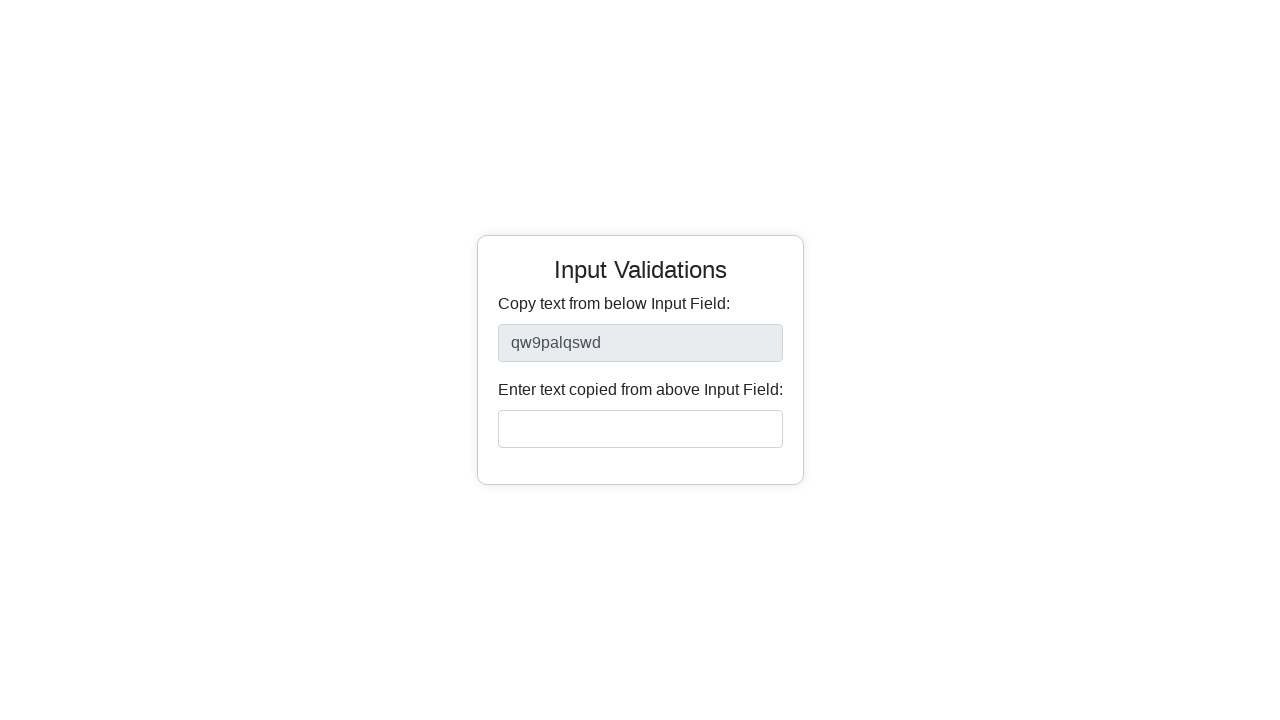

Located the input field with id 'inputField1'
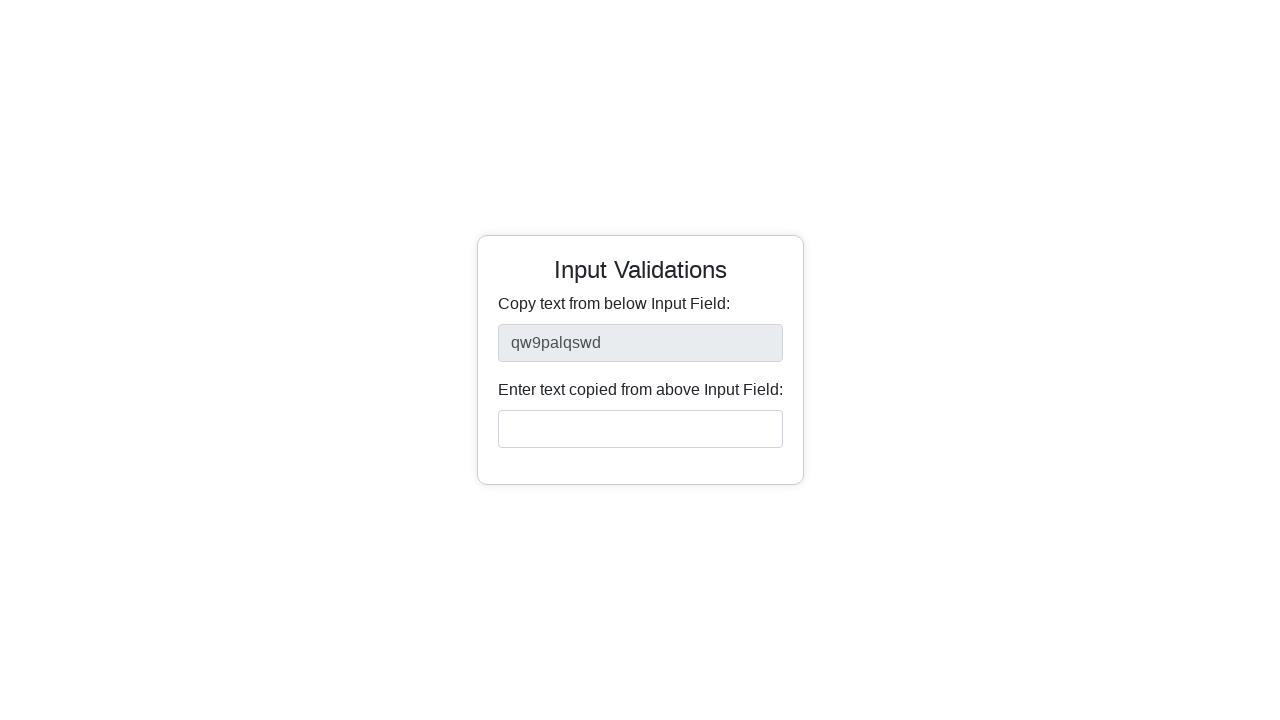

Input field is now visible
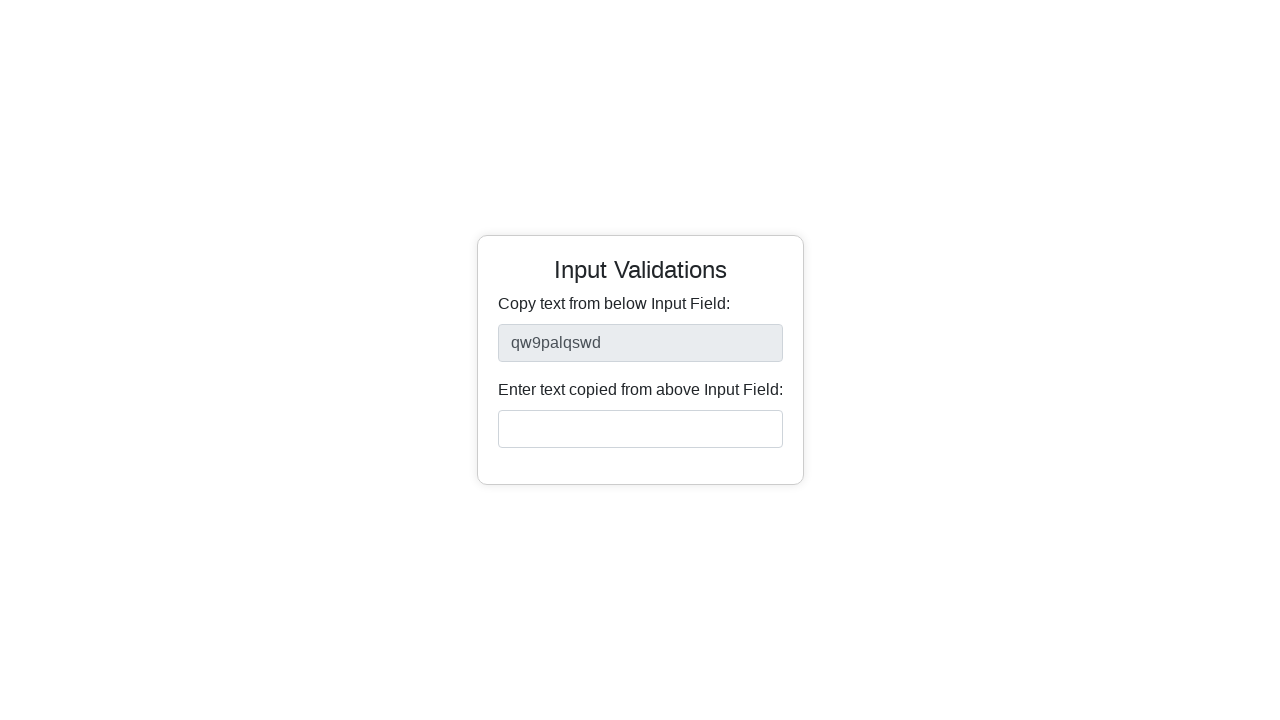

Retrieved input field value: 'qw9palqswd'
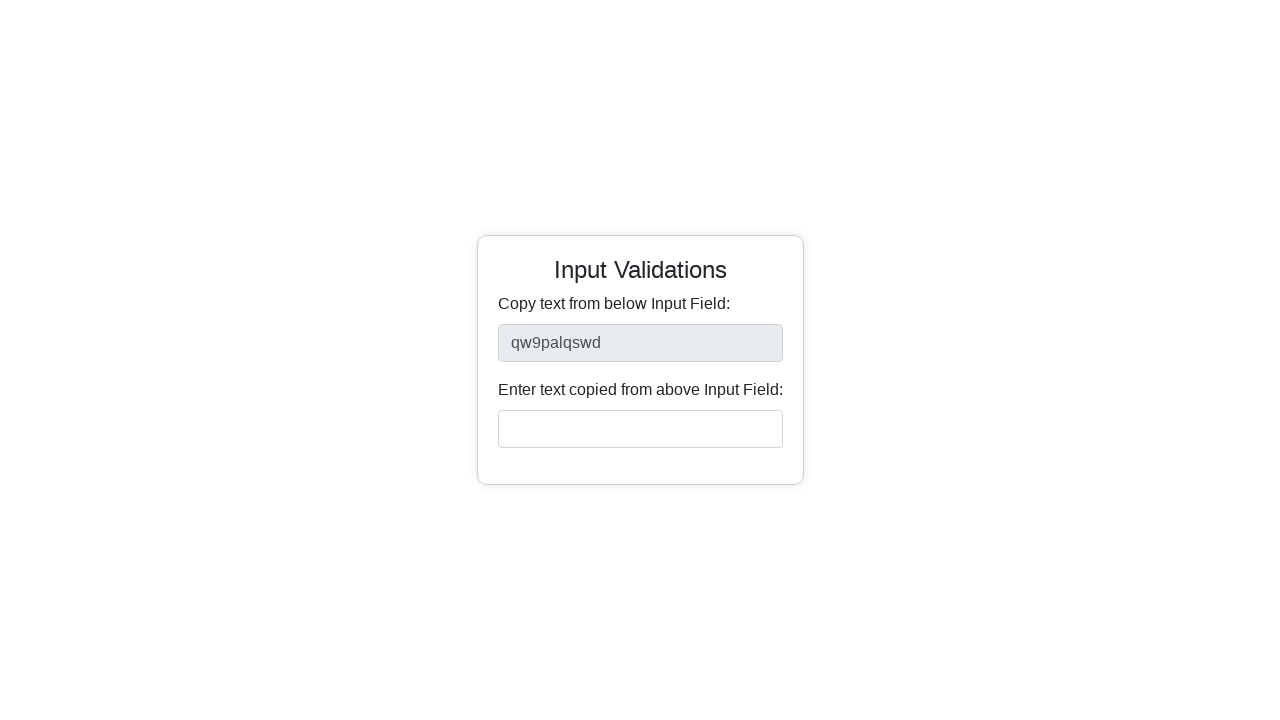

Printed the retrieved input value
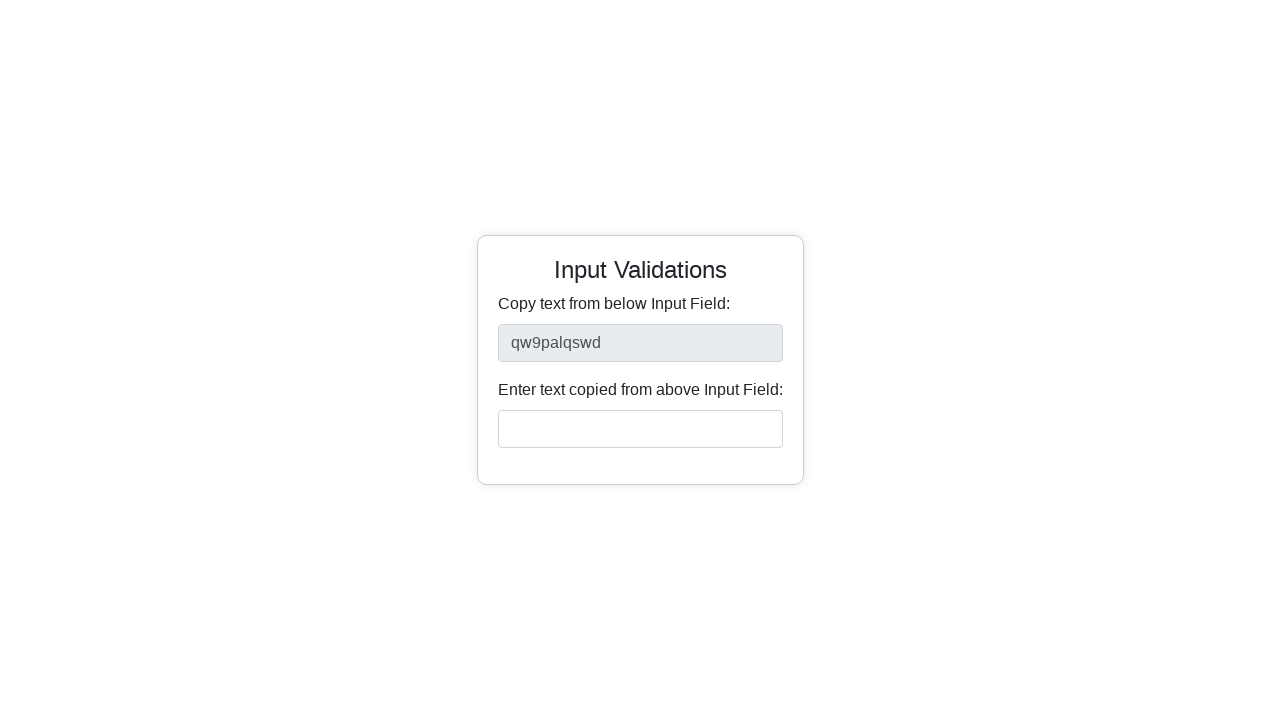

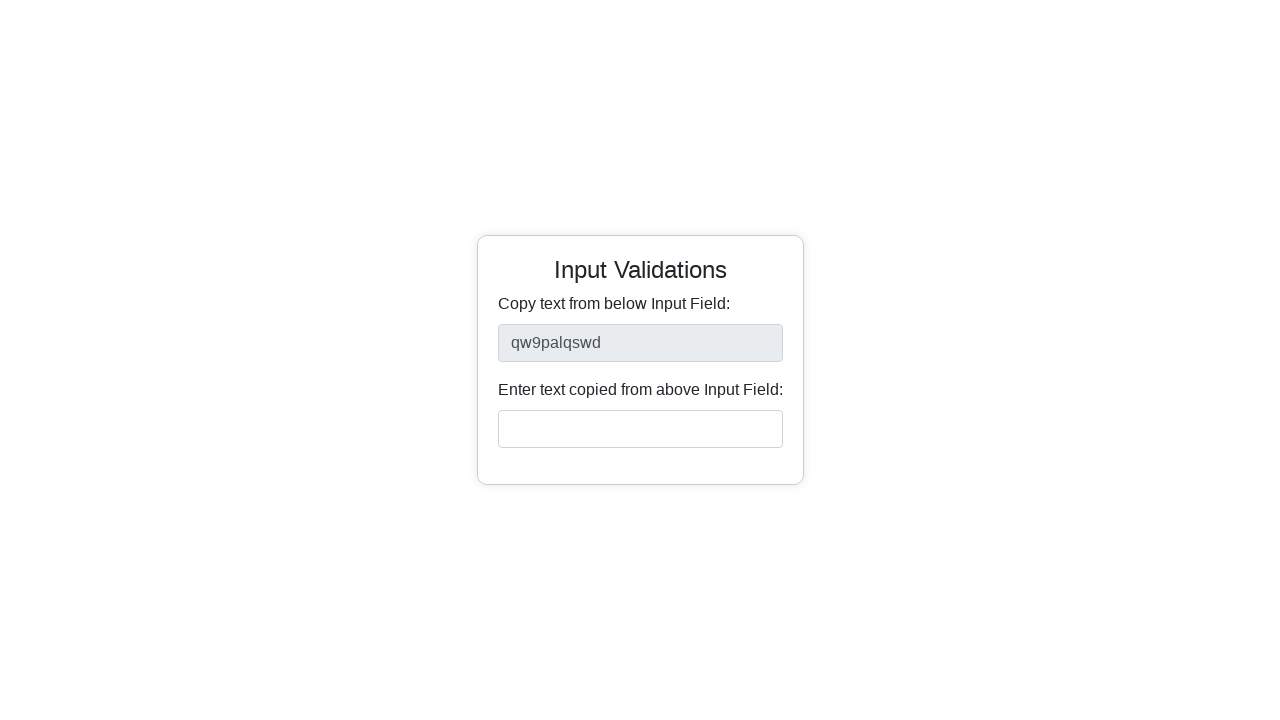